Tests marking all items as completed using the toggle-all checkbox

Starting URL: https://demo.playwright.dev/todomvc

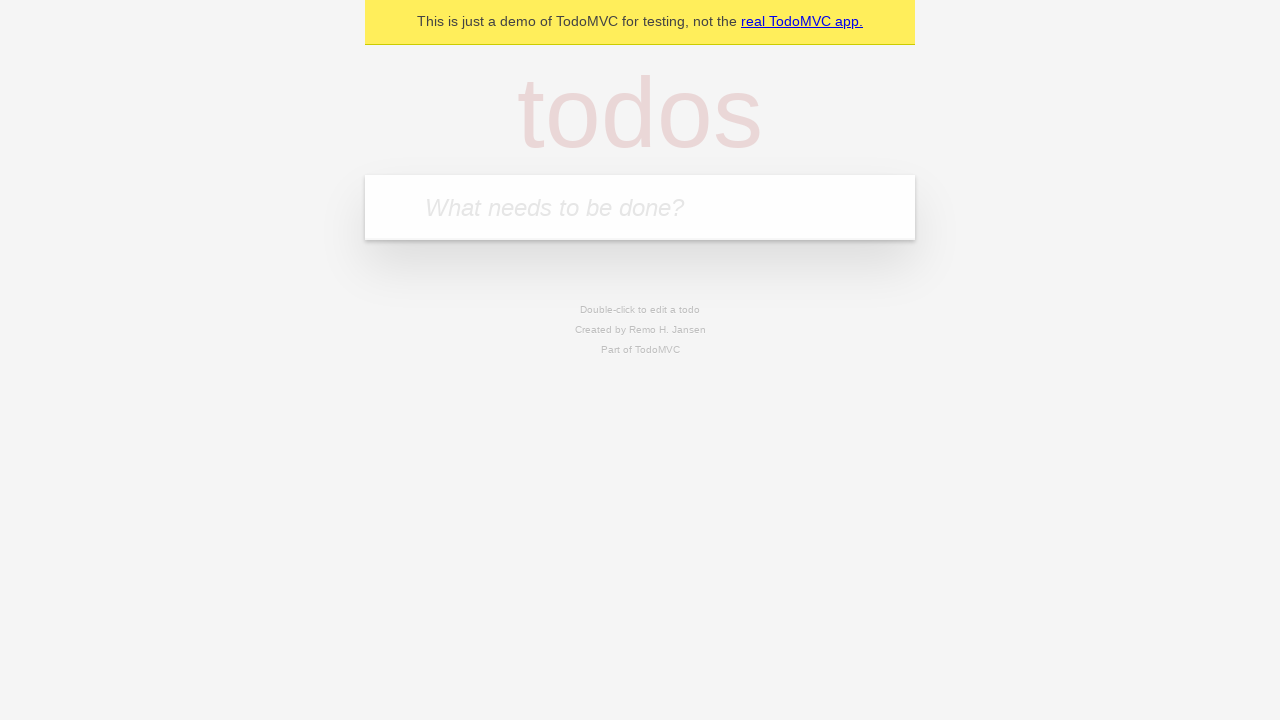

Filled todo input with 'buy some cheese' on internal:attr=[placeholder="What needs to be done?"i]
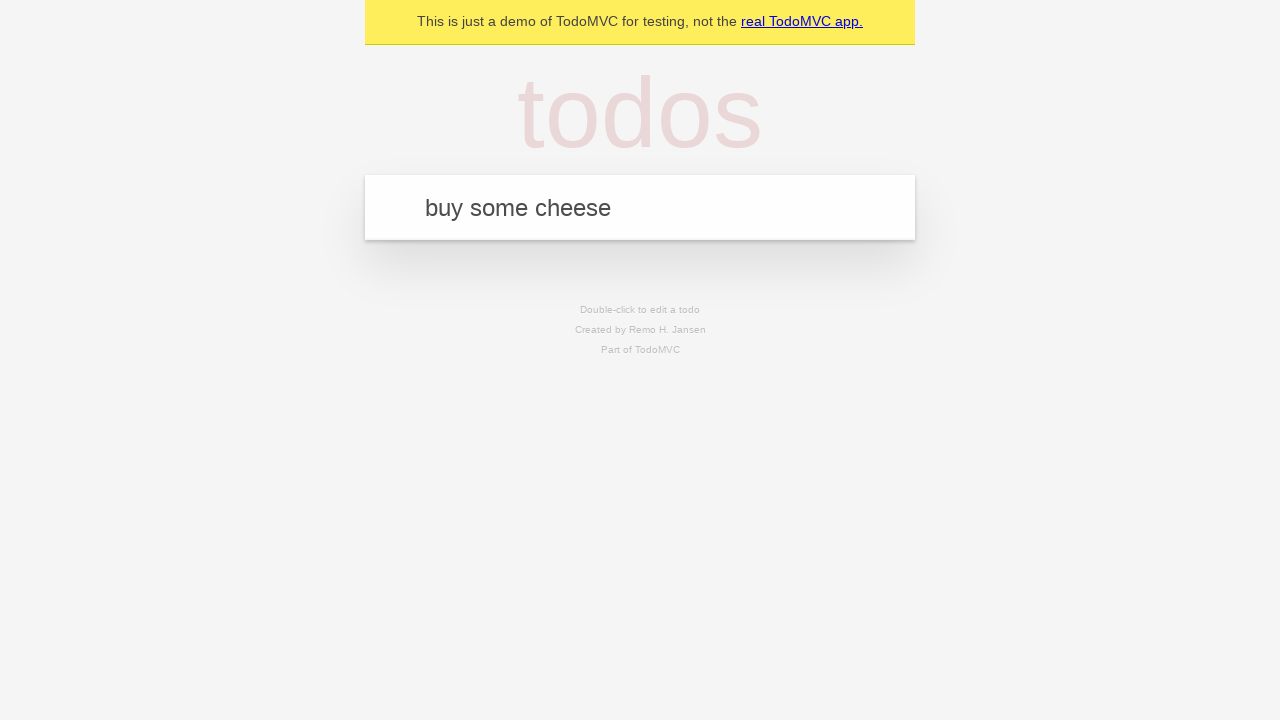

Pressed Enter to add first todo on internal:attr=[placeholder="What needs to be done?"i]
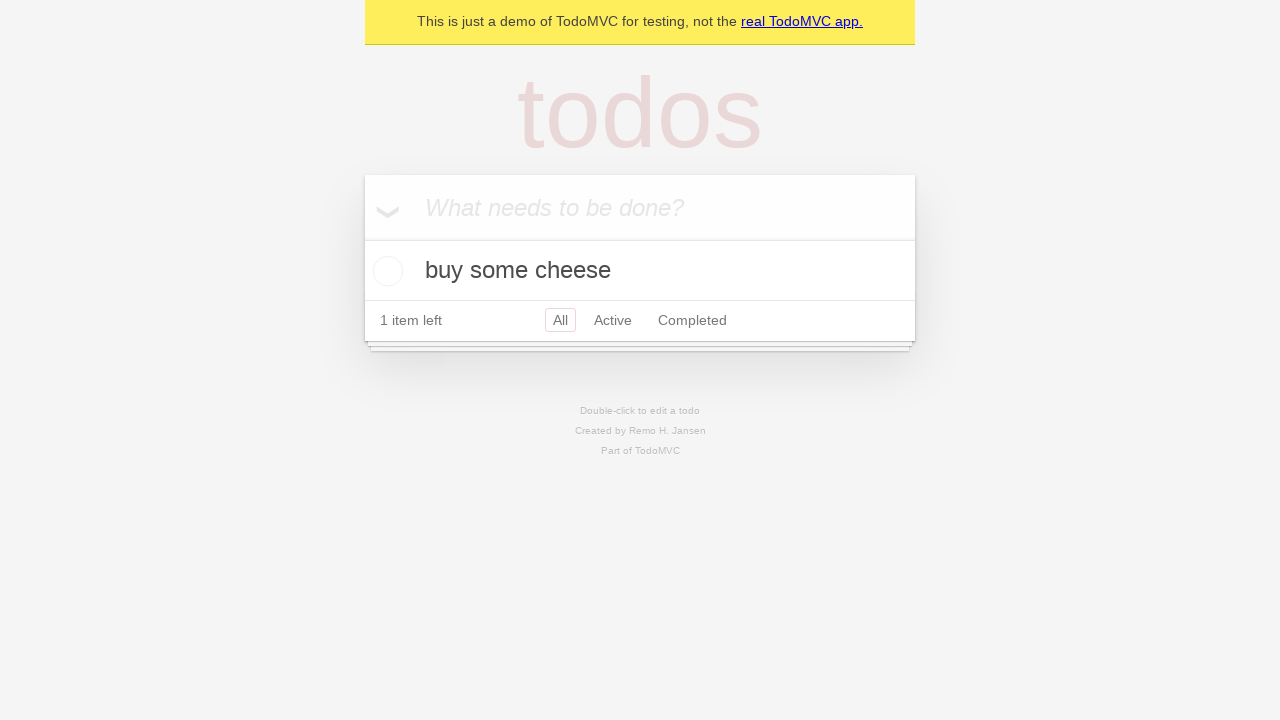

Filled todo input with 'feed the cat' on internal:attr=[placeholder="What needs to be done?"i]
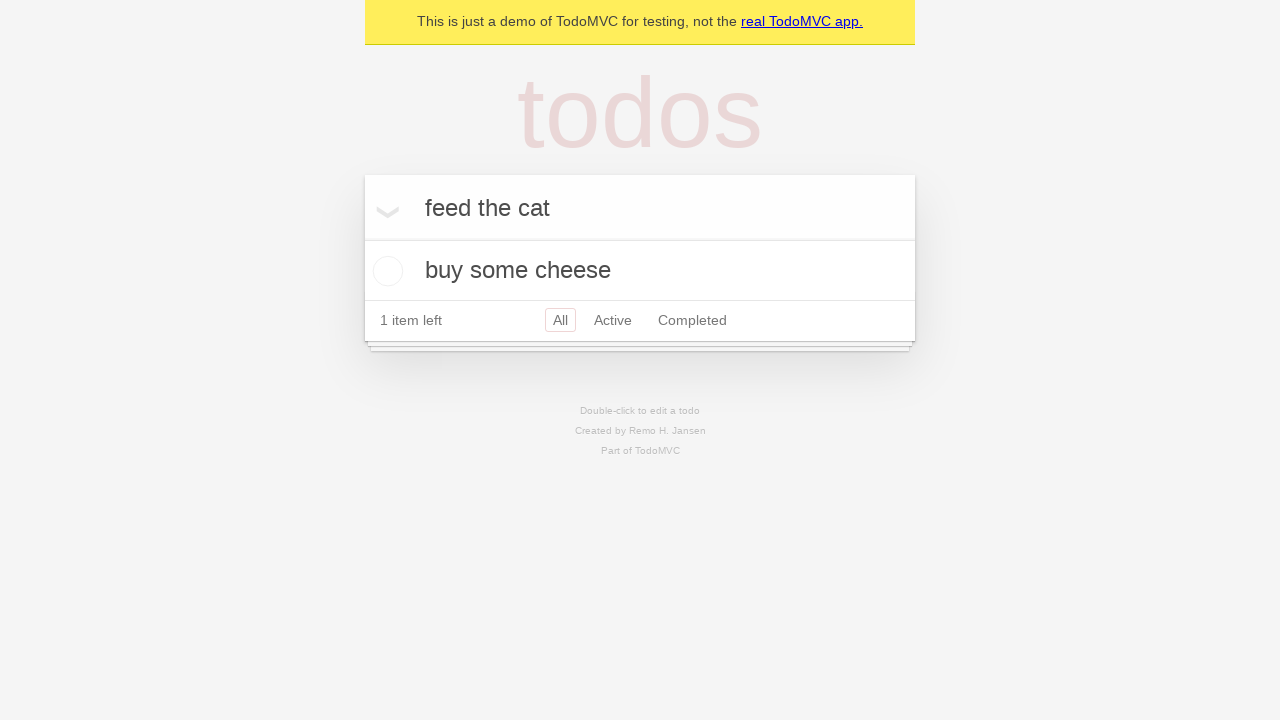

Pressed Enter to add second todo on internal:attr=[placeholder="What needs to be done?"i]
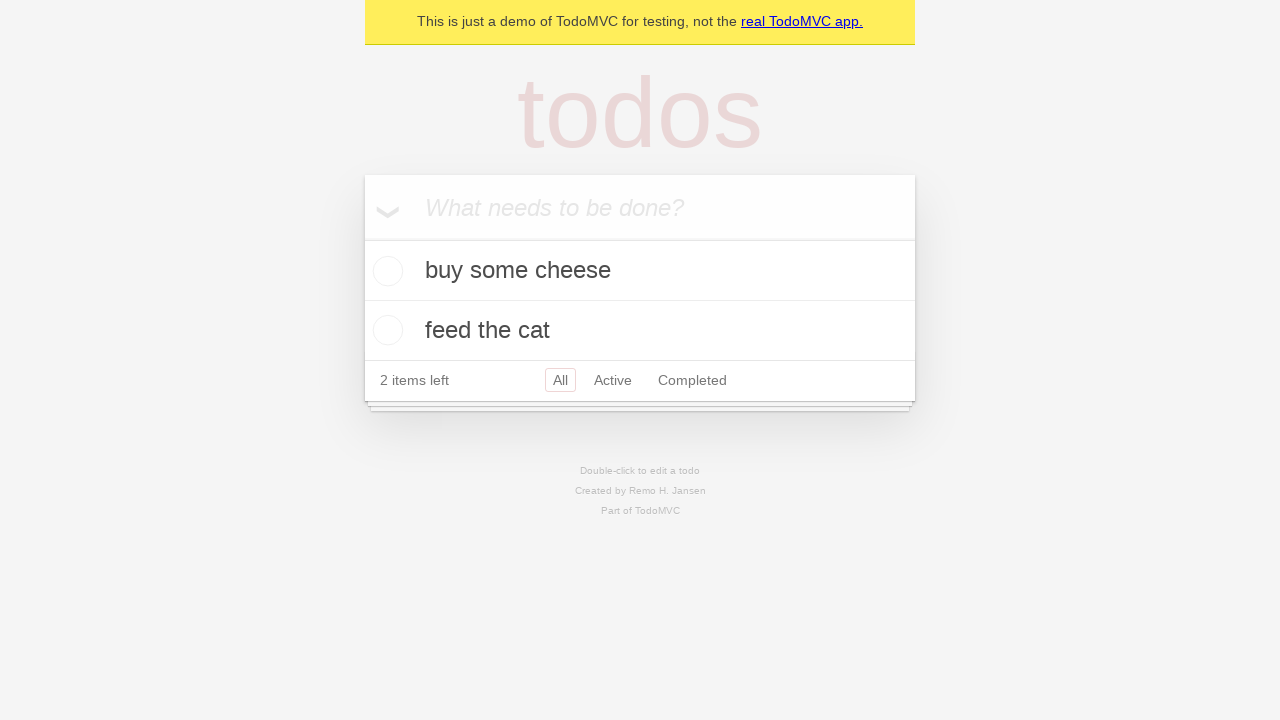

Filled todo input with 'book a doctors appointment' on internal:attr=[placeholder="What needs to be done?"i]
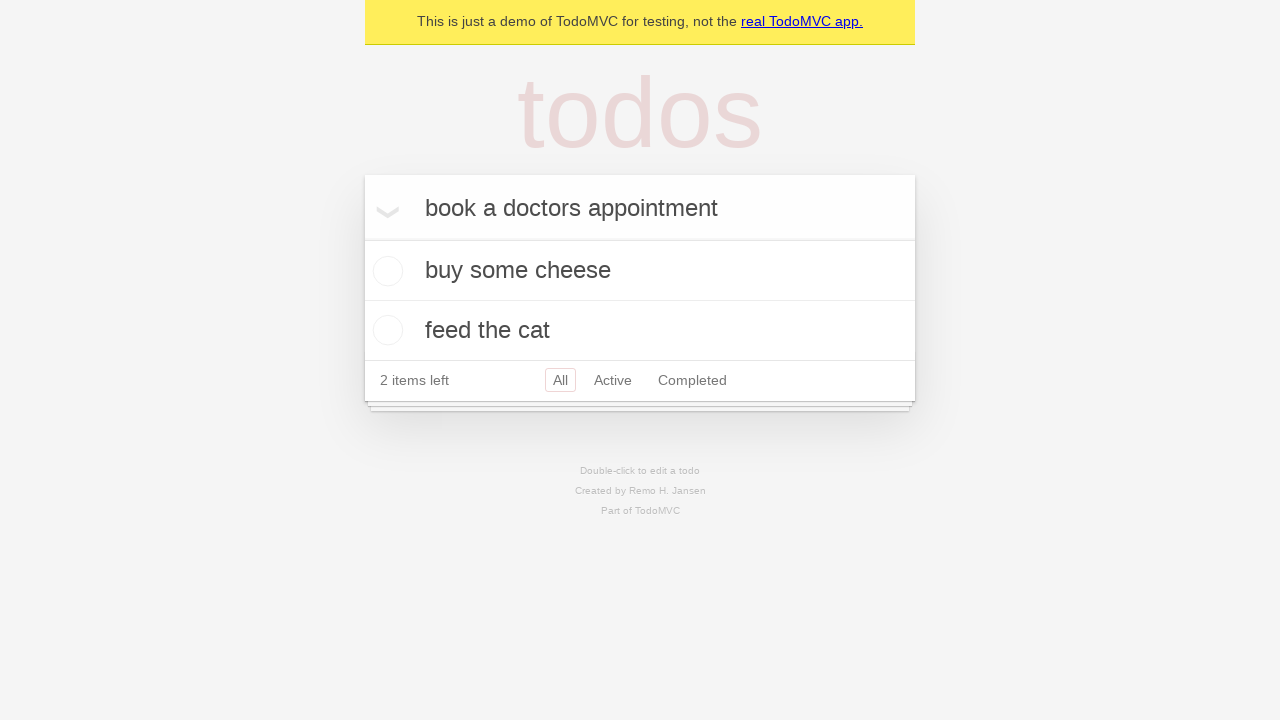

Pressed Enter to add third todo on internal:attr=[placeholder="What needs to be done?"i]
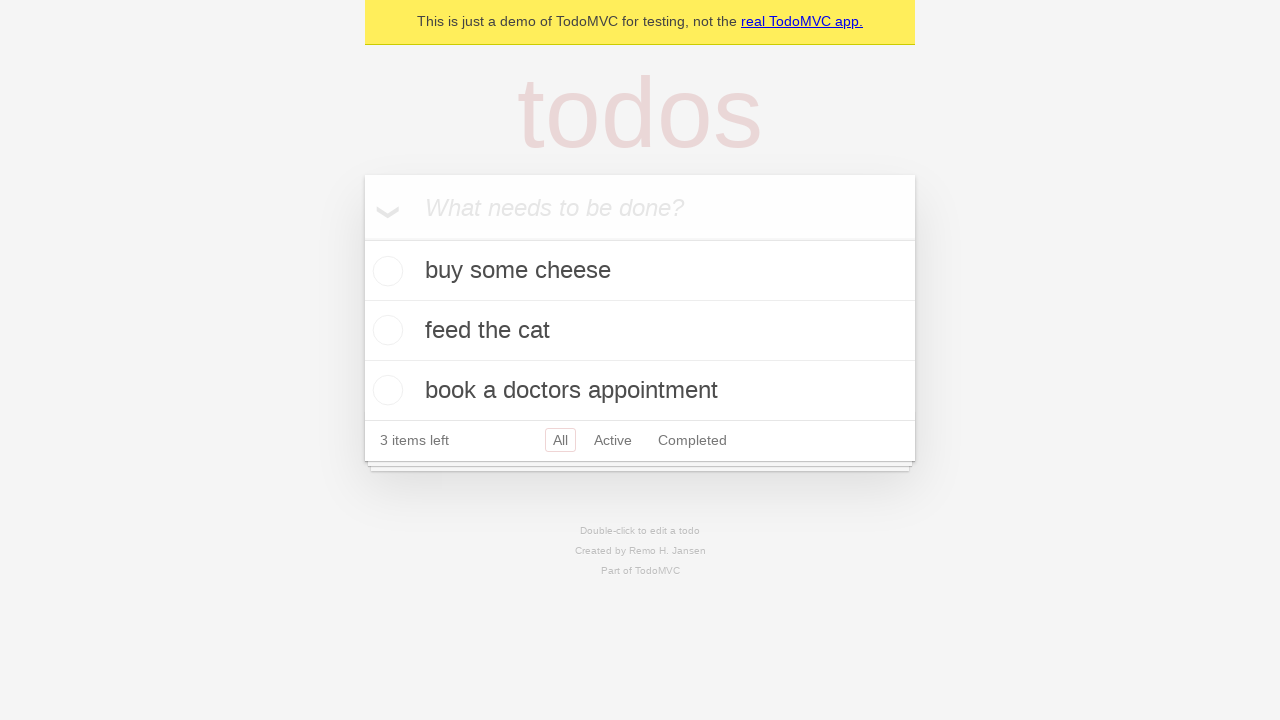

Clicked 'Mark all as complete' toggle checkbox at (362, 238) on internal:label="Mark all as complete"i
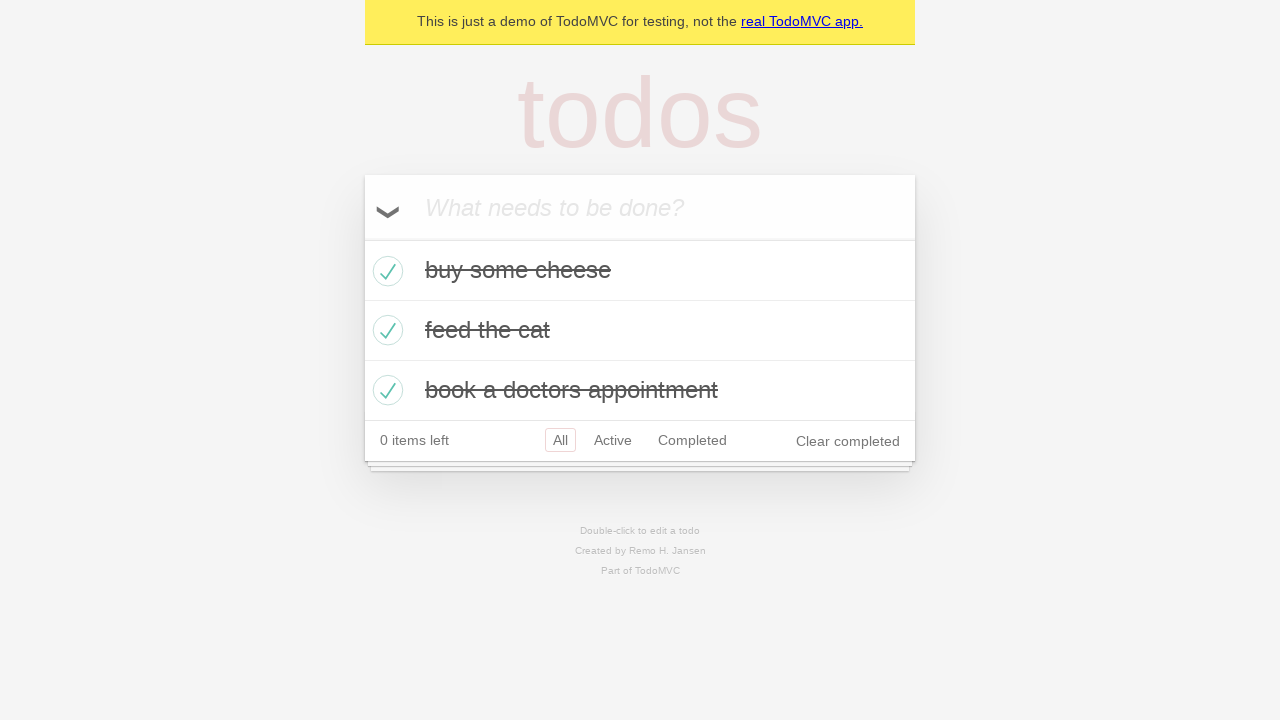

Waited for all todo items to be marked as completed
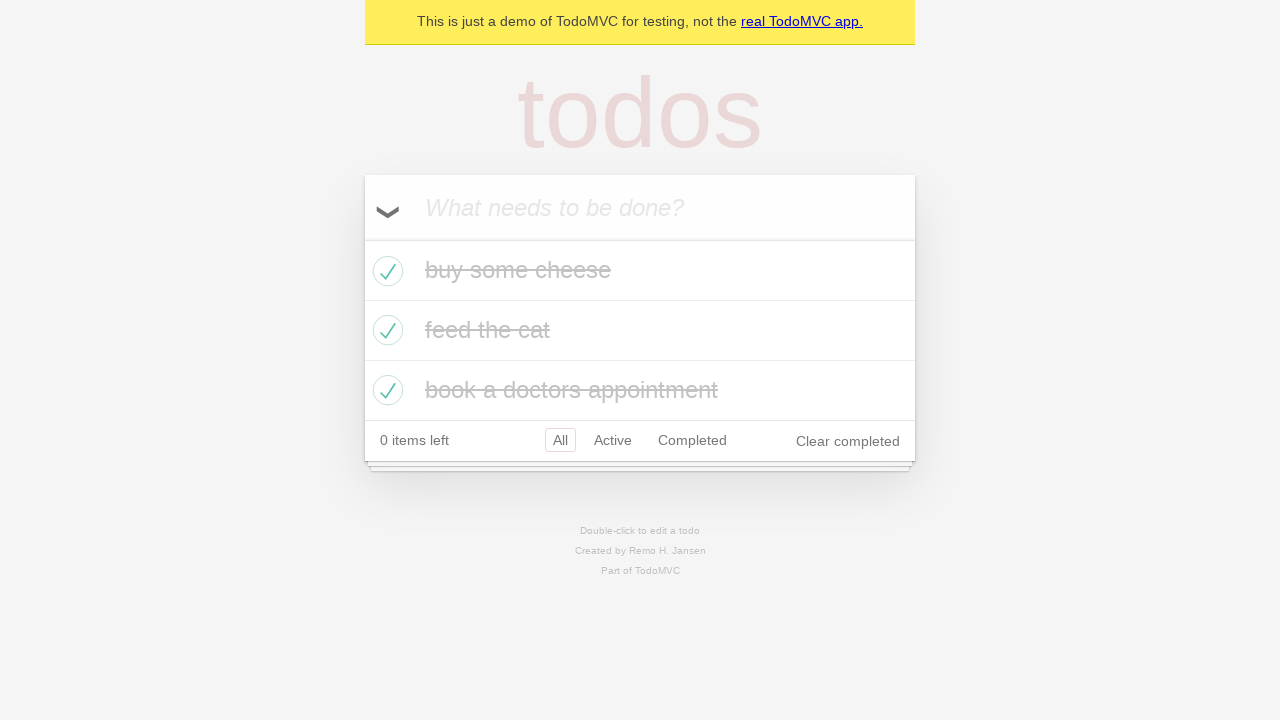

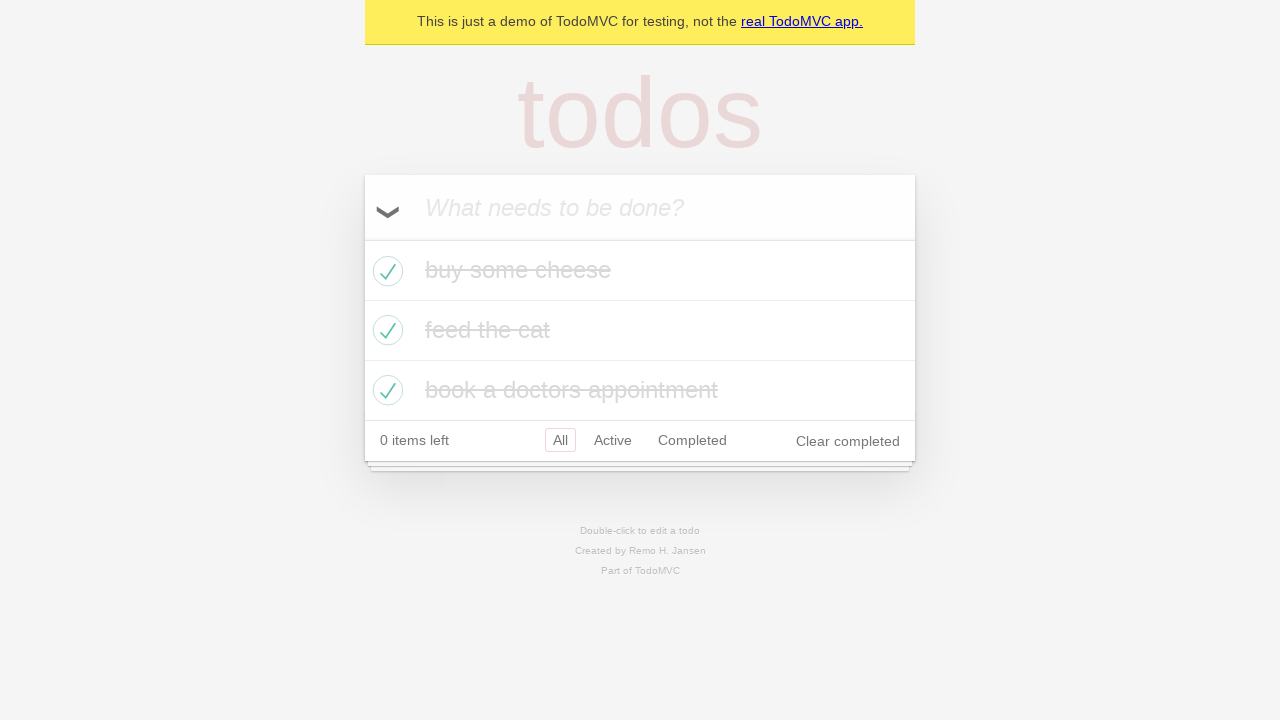